Tests auto-suggestive dropdown functionality by typing a partial country name and selecting from the suggestion list

Starting URL: https://rahulshettyacademy.com/AutomationPractice/

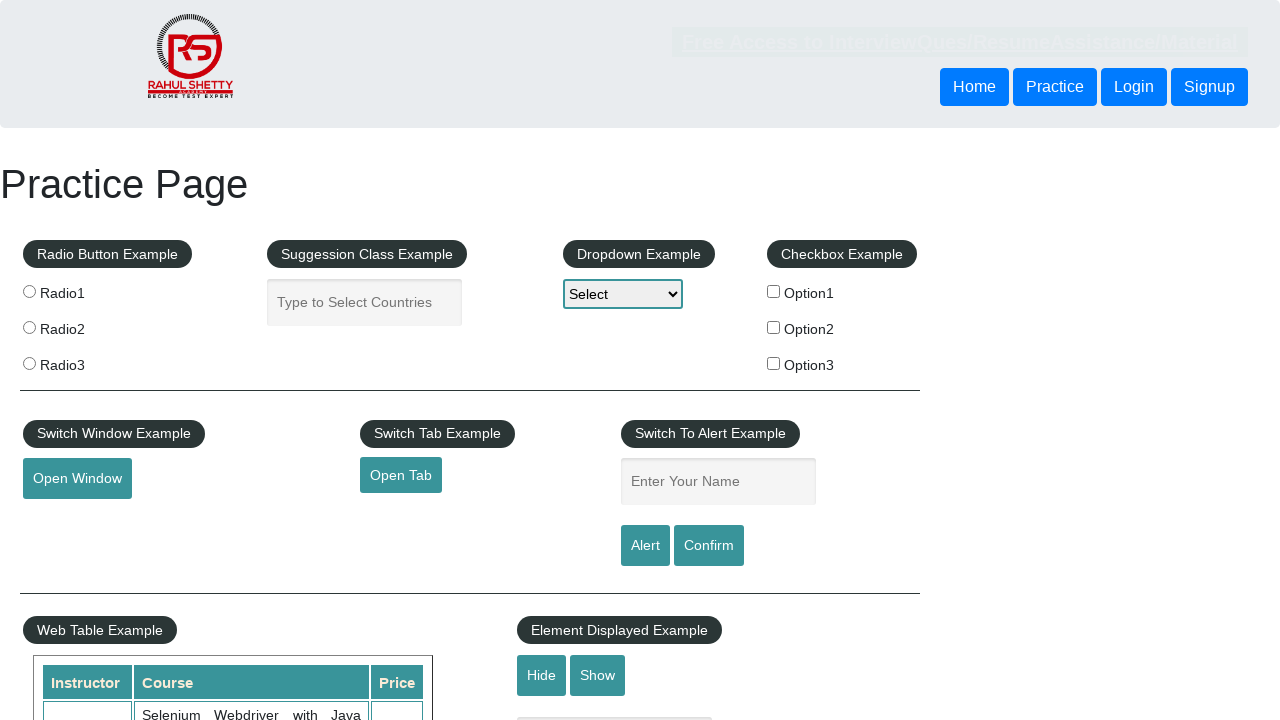

Clicked on the autocomplete input field at (365, 302) on #autocomplete
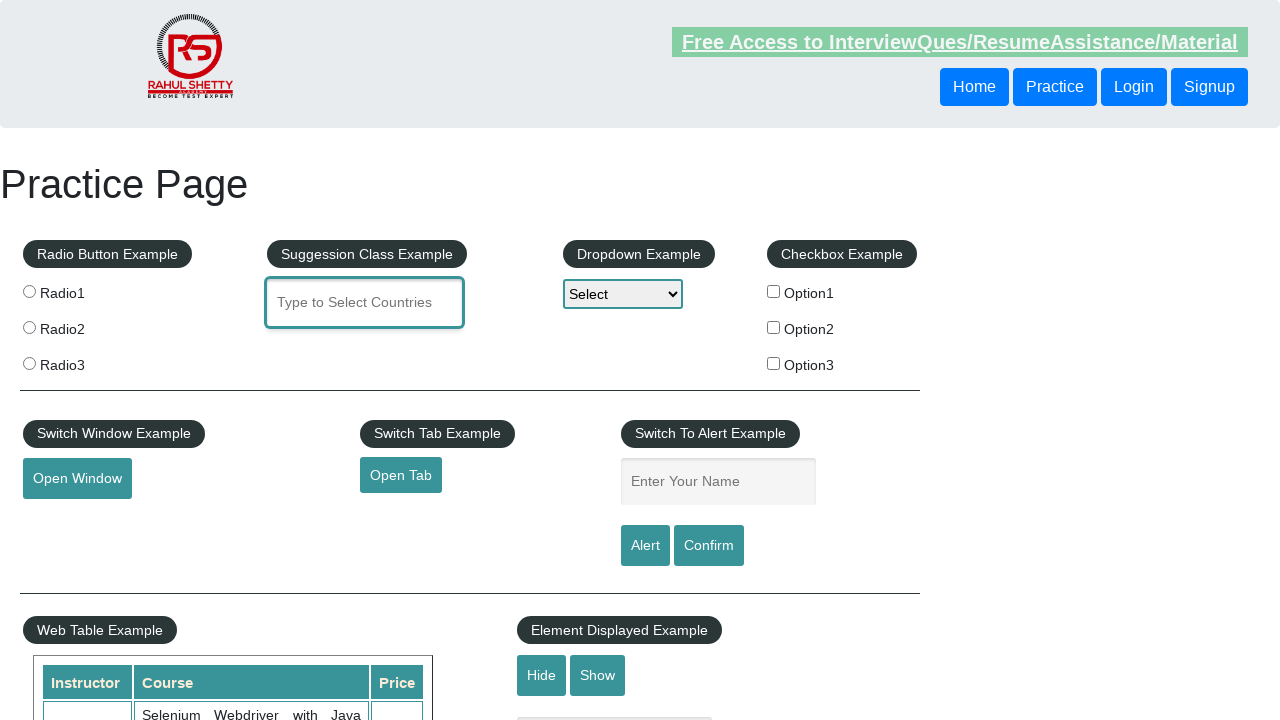

Typed partial country name 'Ind' to trigger suggestions on #autocomplete
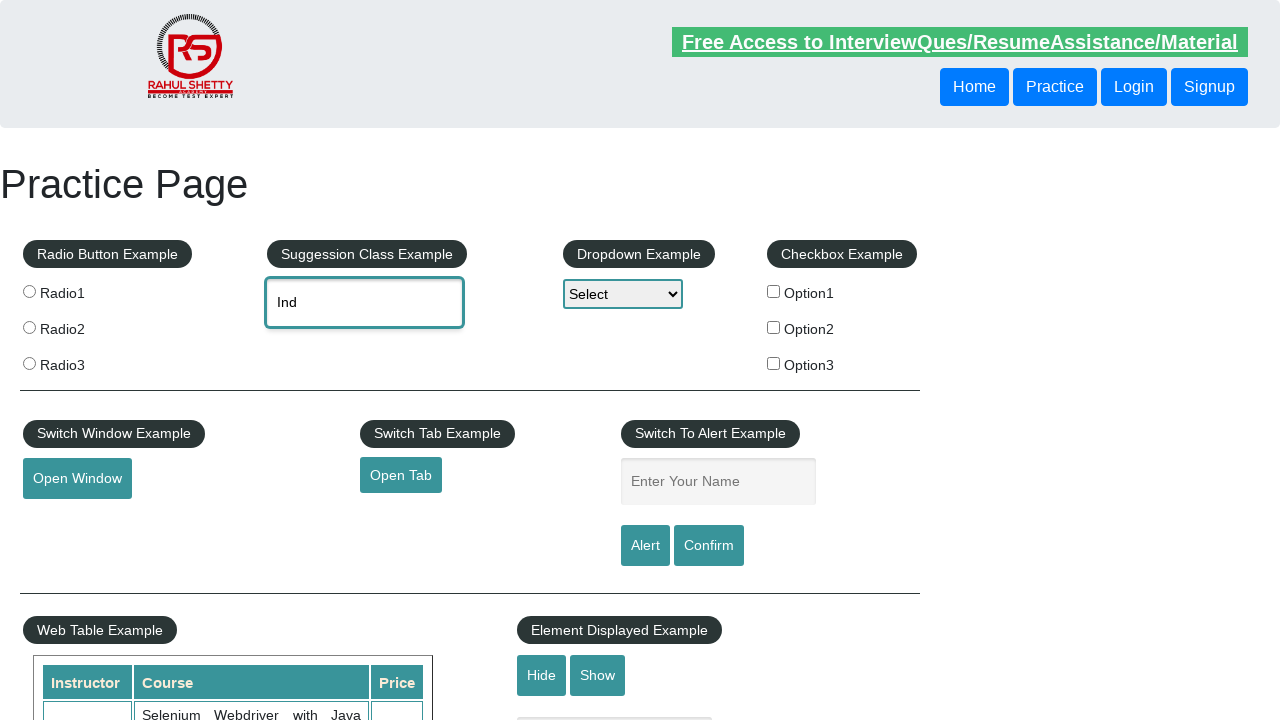

Suggestion dropdown appeared with 'India' option
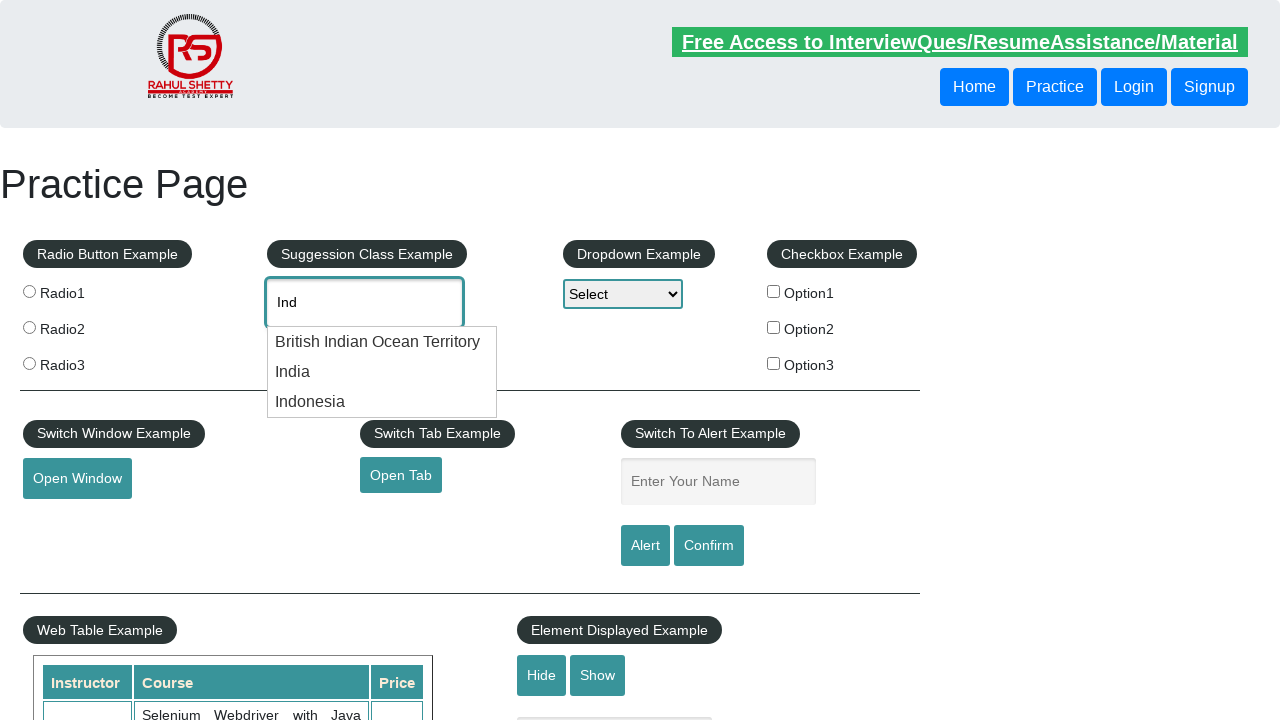

Selected 'India' from the auto-suggestive dropdown at (382, 372) on xpath=//li//div[text()='India']
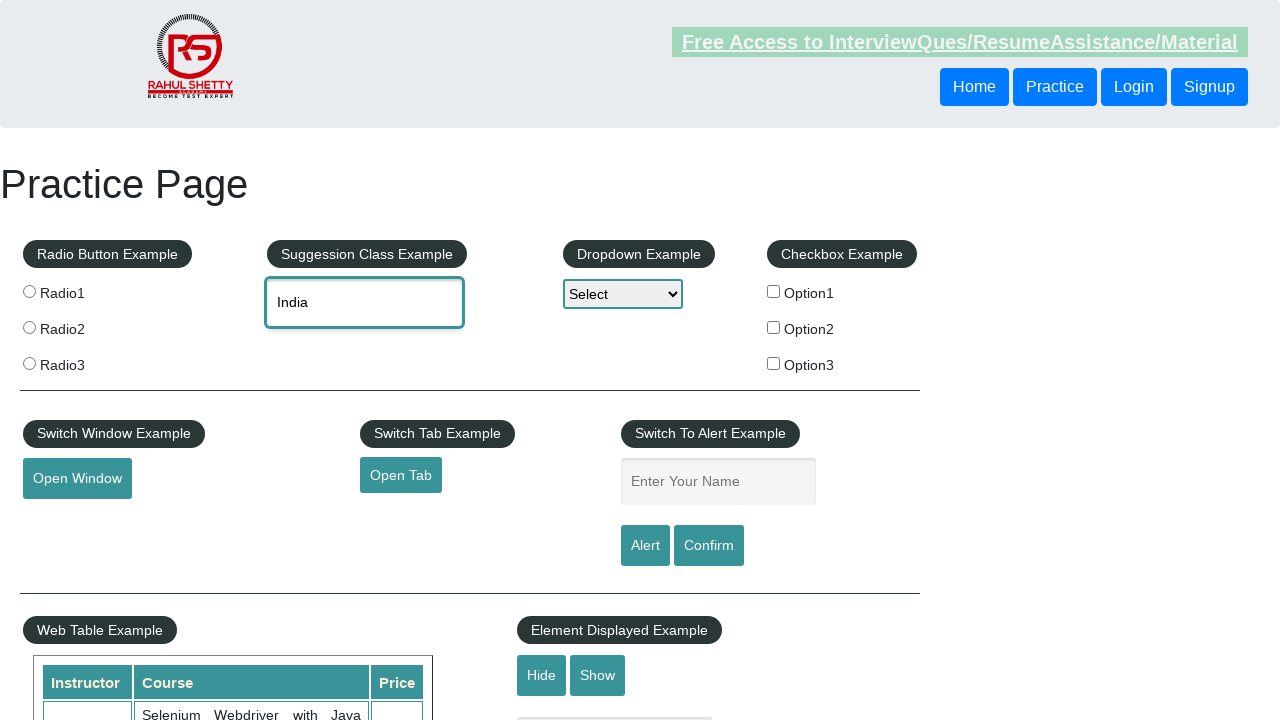

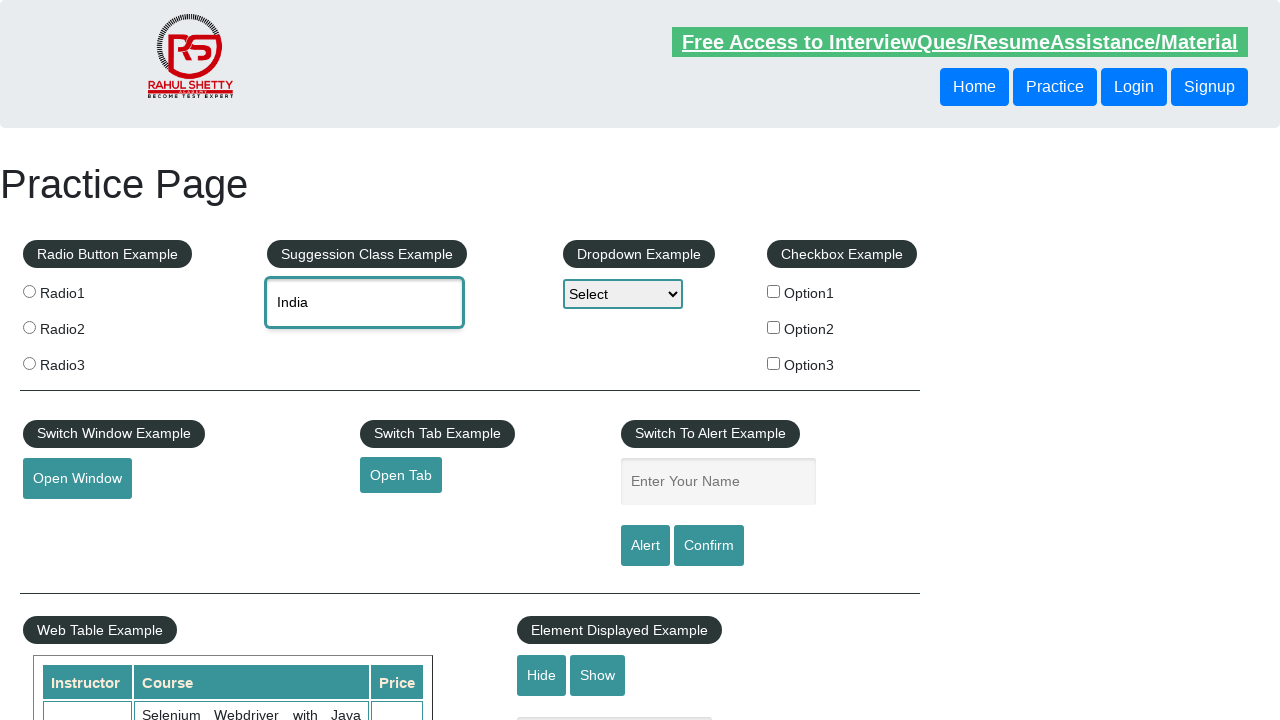